Tests scrolling functionality by scrolling to a "Delivery Information" link at the bottom of the page and clicking on it

Starting URL: https://naveenautomationlabs.com/opencart/

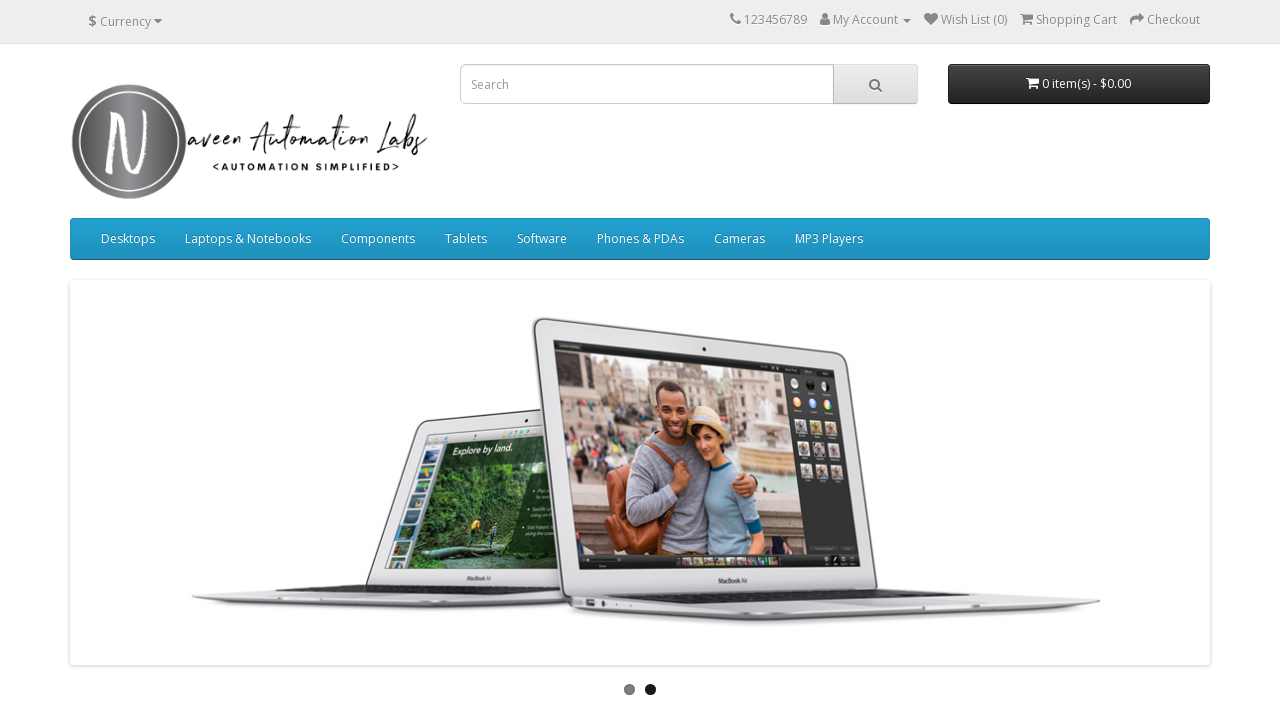

Located 'Delivery Information' link element
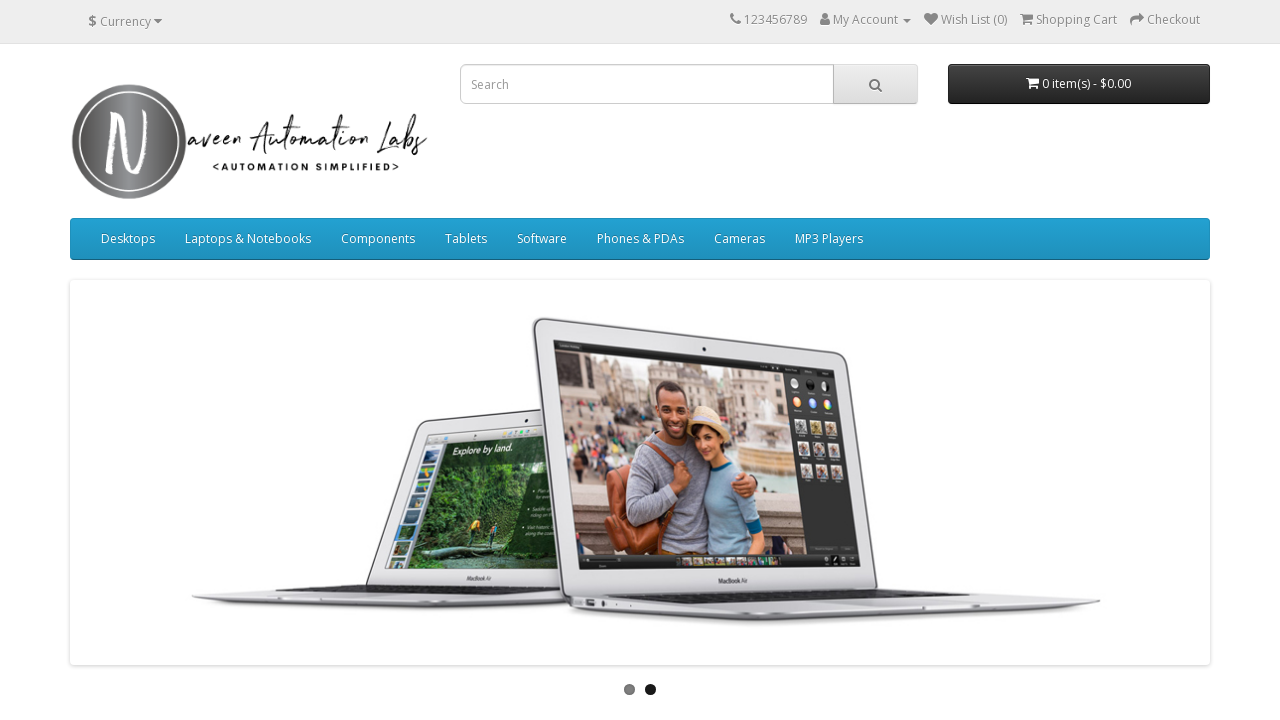

Scrolled to 'Delivery Information' link
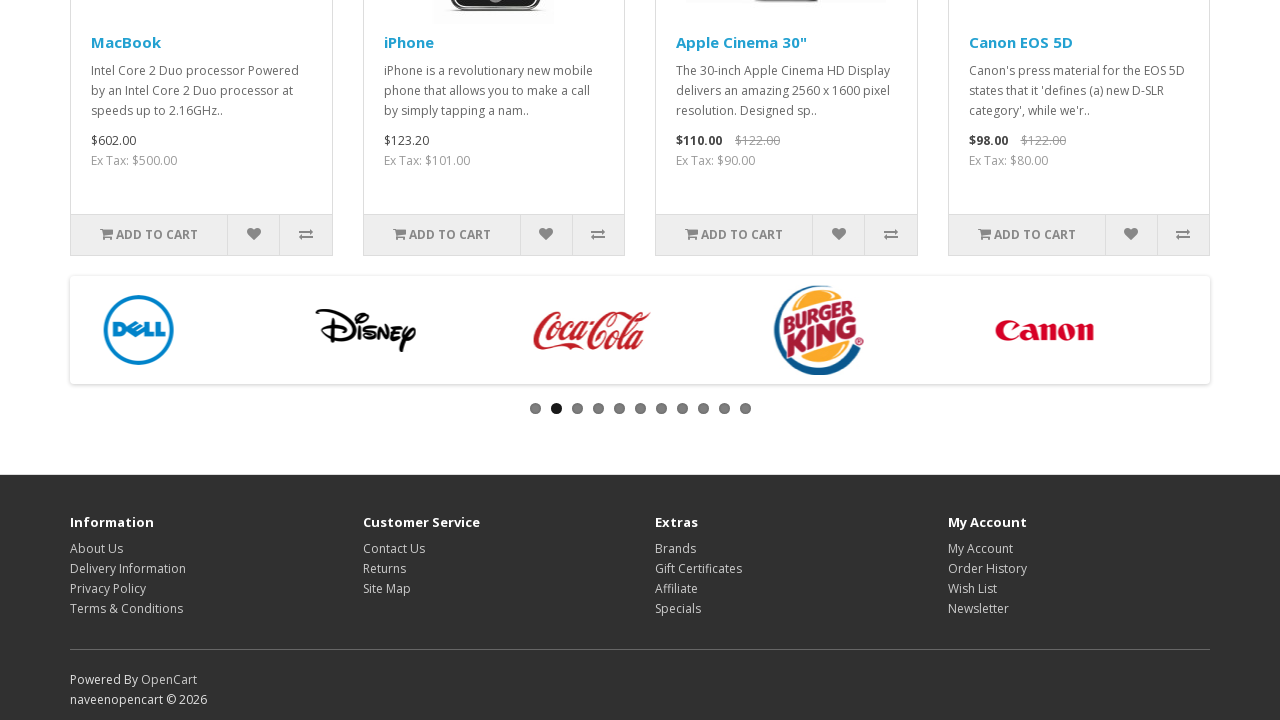

Clicked on 'Delivery Information' link at (128, 569) on xpath=//a[text()='Delivery Information']
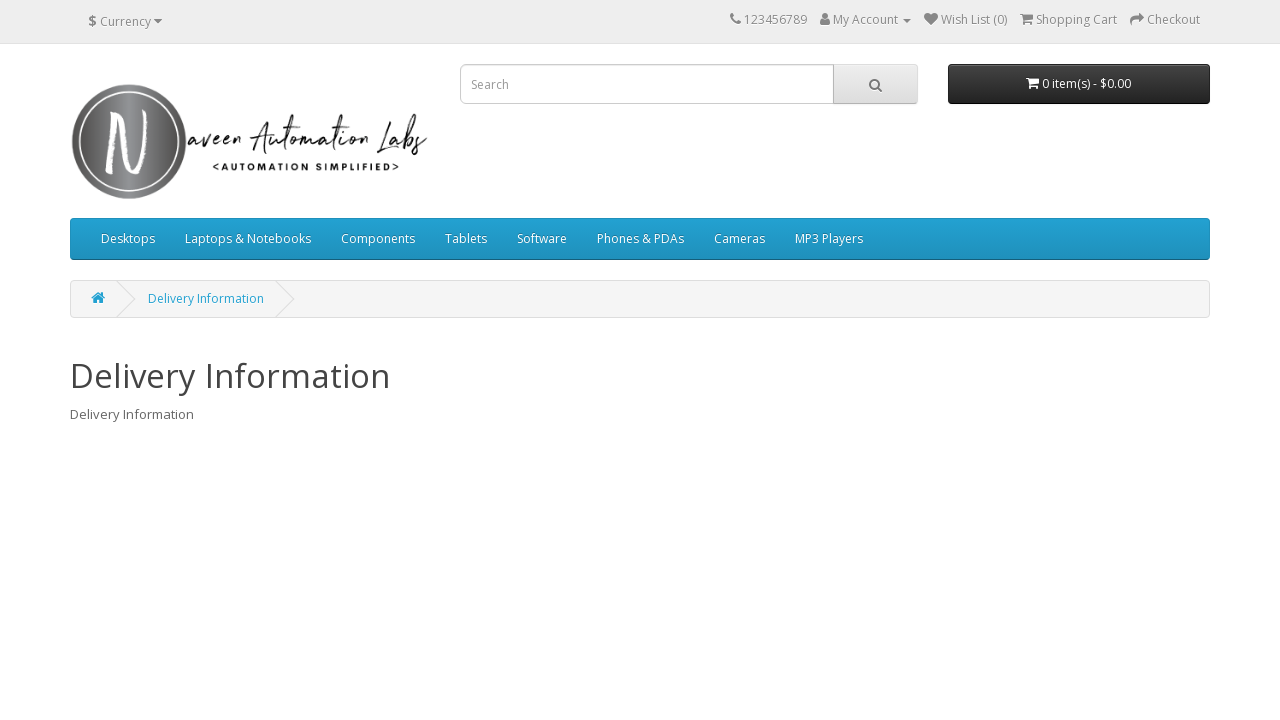

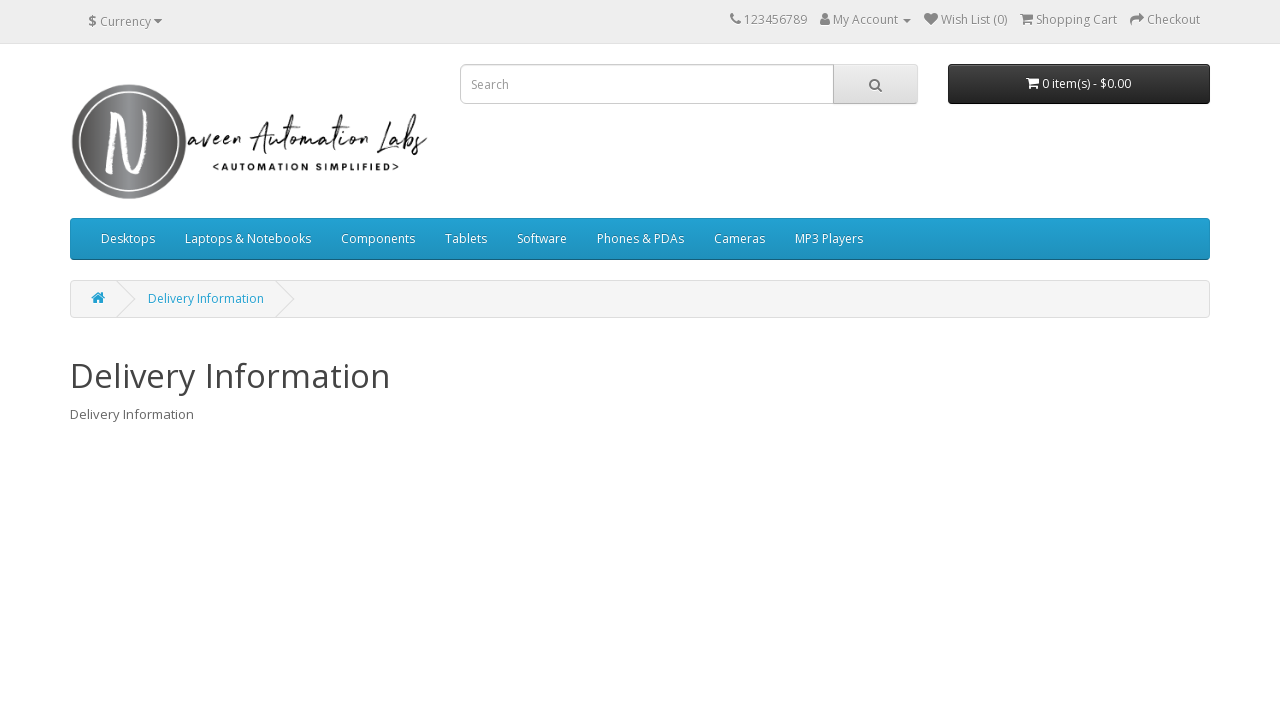